Tests DOM sibling traversal by verifying the next sibling elements of various containers have the expected classes

Starting URL: https://rahulshettyacademy.com/seleniumPractise/#/

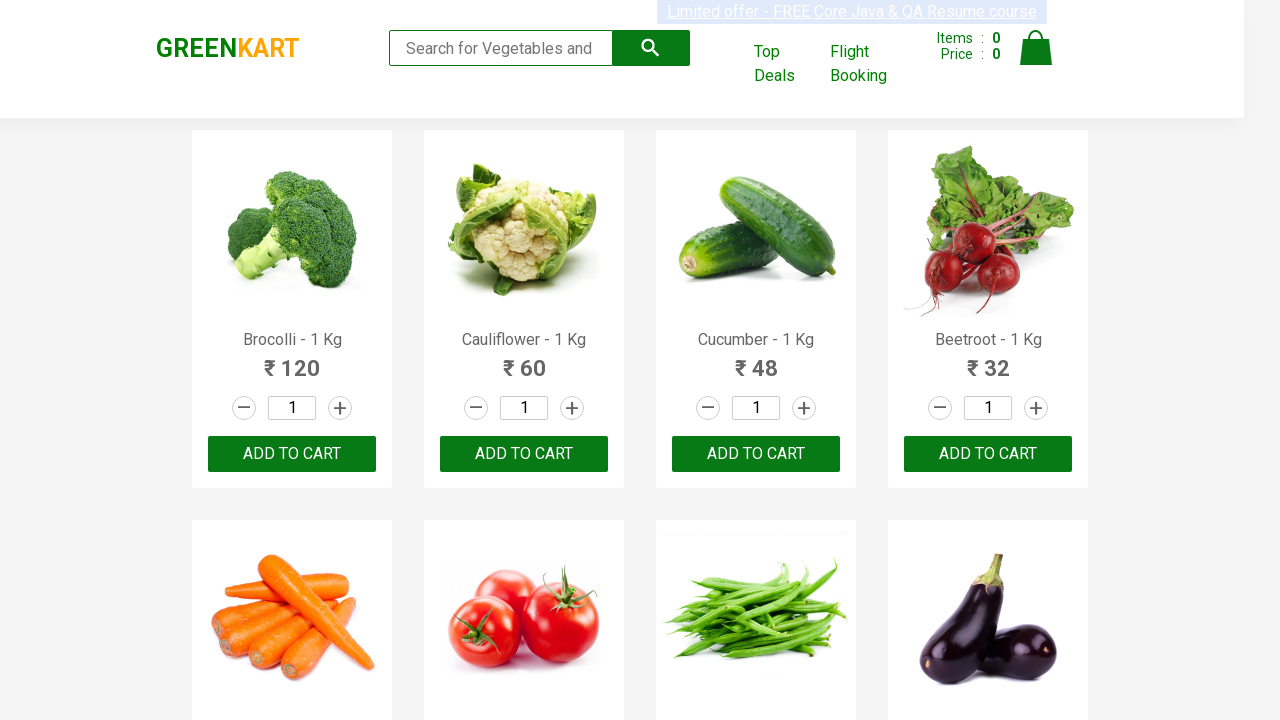

Waited for .search element to load
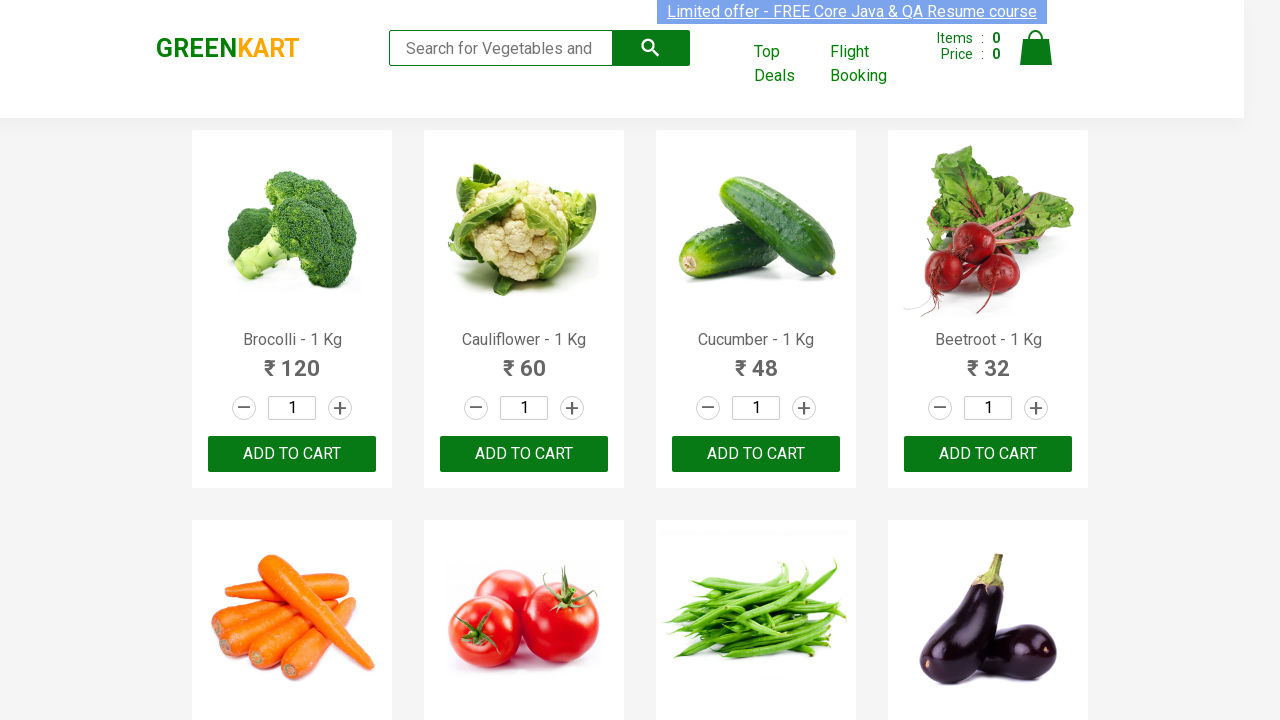

Located next sibling element after .search
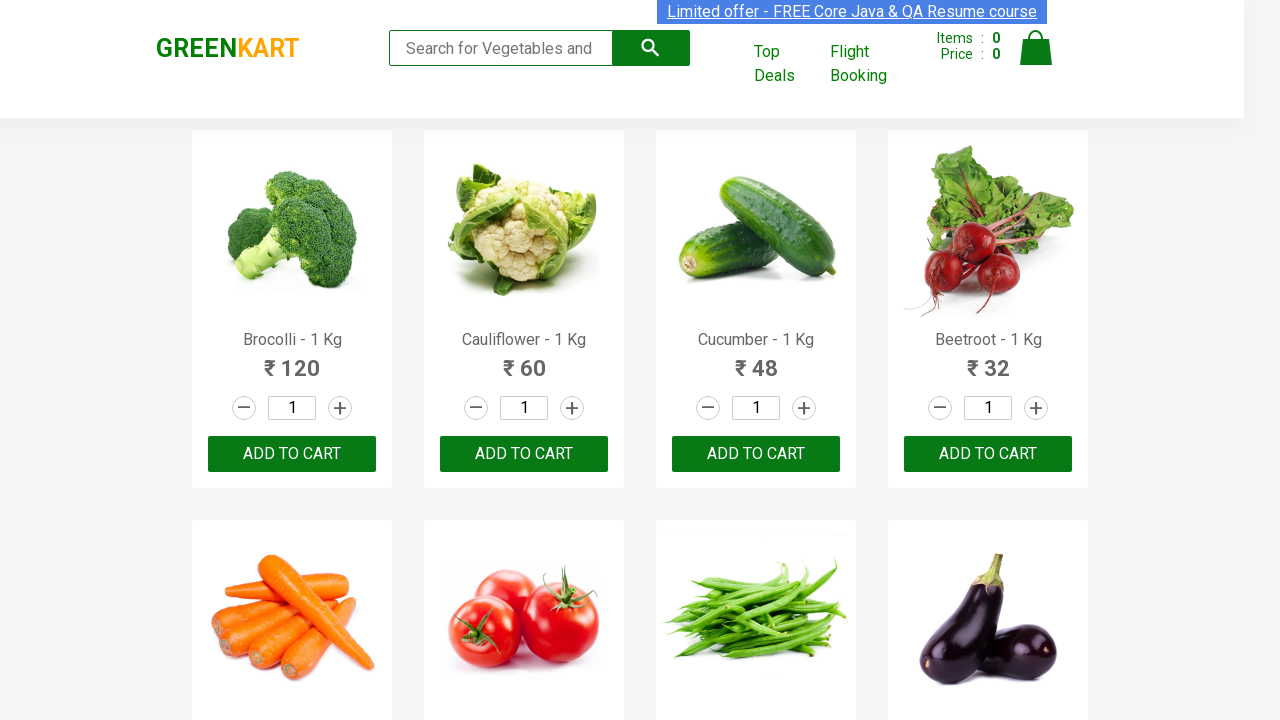

Verified next sibling of .search contains class 'cart'
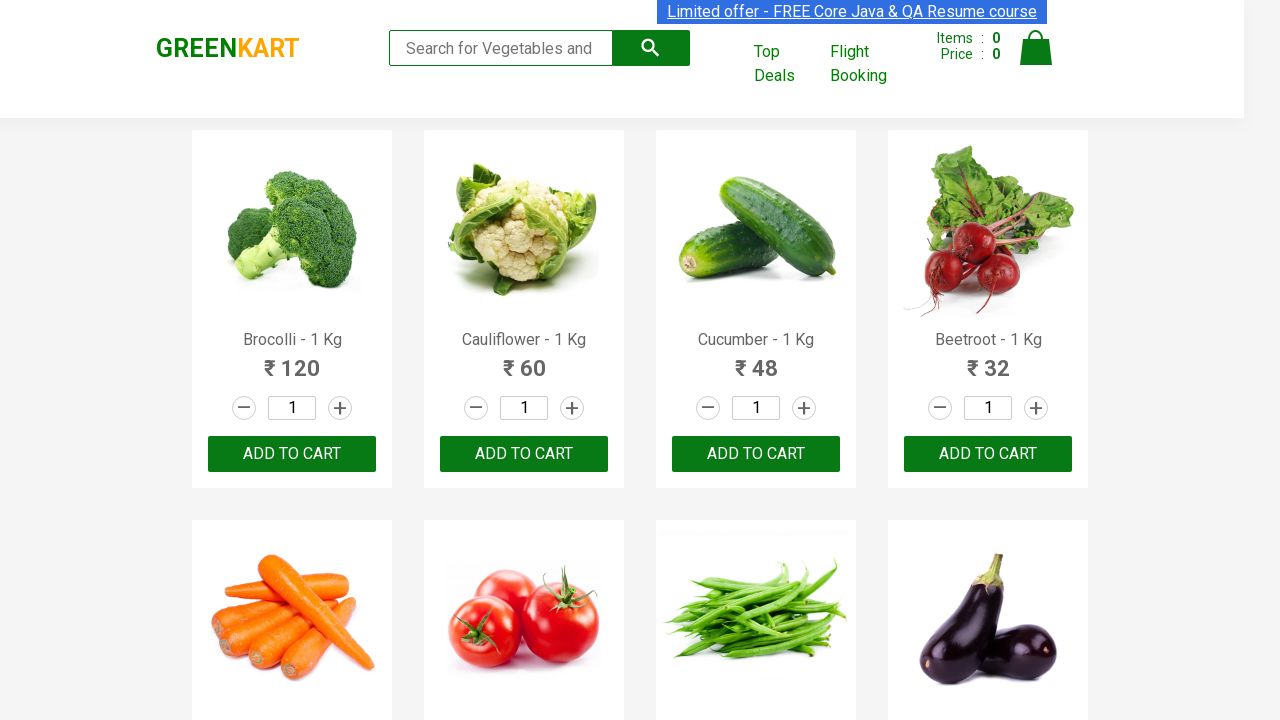

Located next sibling element after .wrapperone
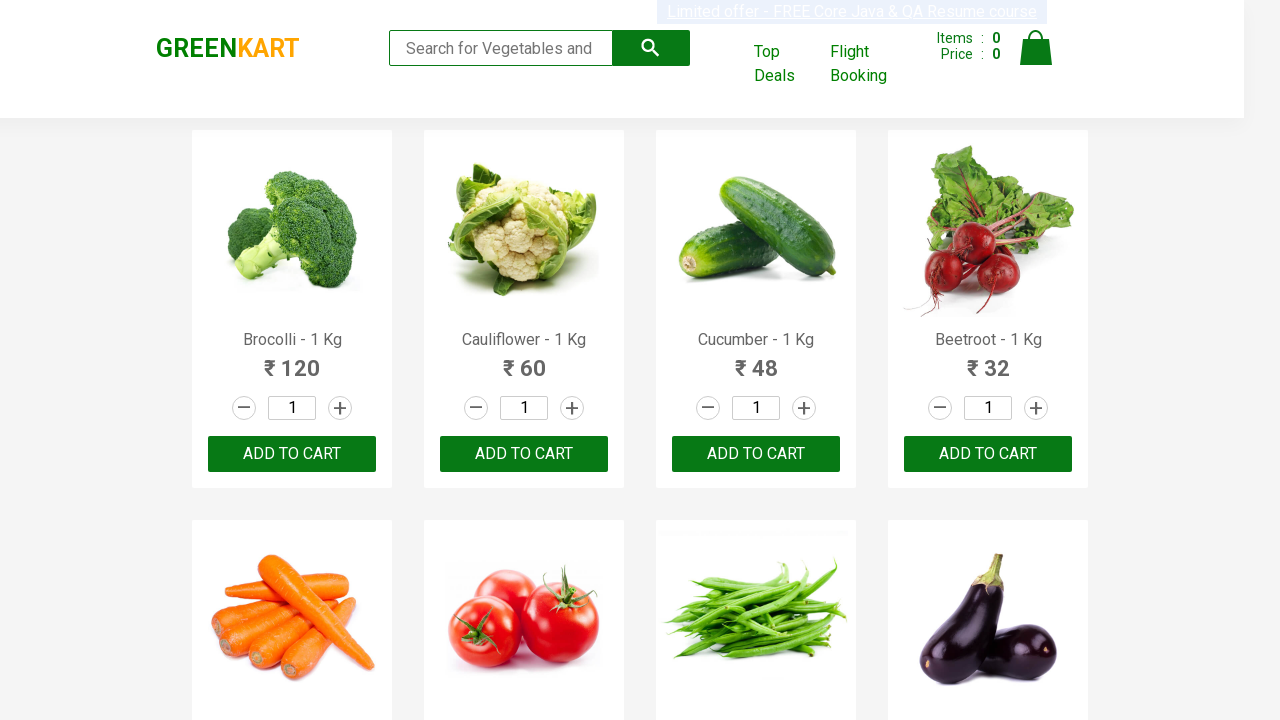

Verified next sibling of .wrapperone contains class 'wrapperTwo'
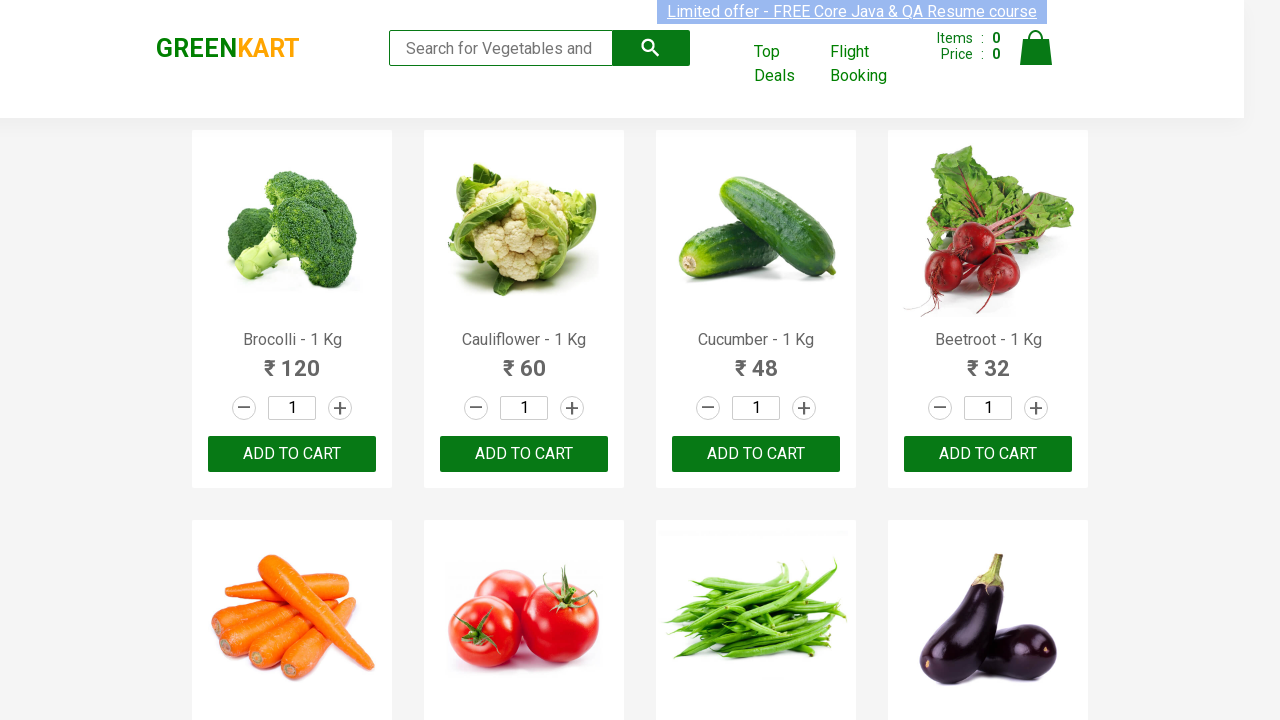

Located next sibling element after .wrapperThree
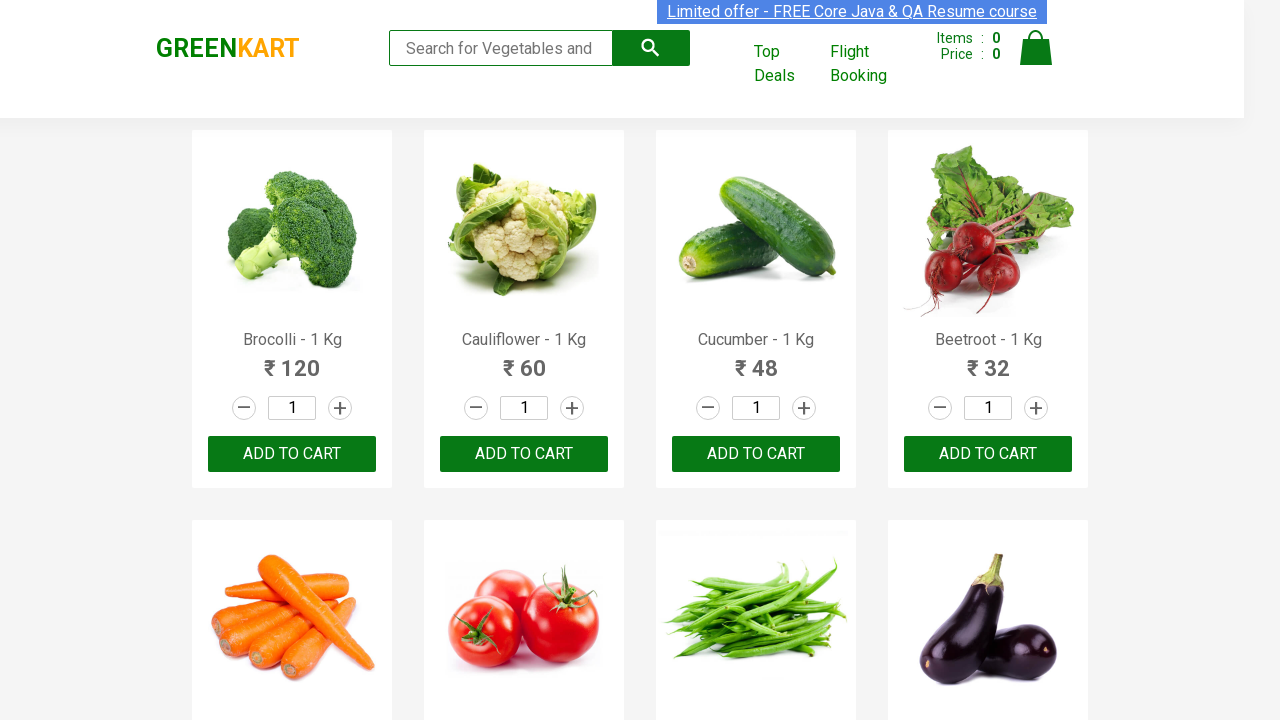

Verified next sibling of .wrapperThree contains class 'action-block'
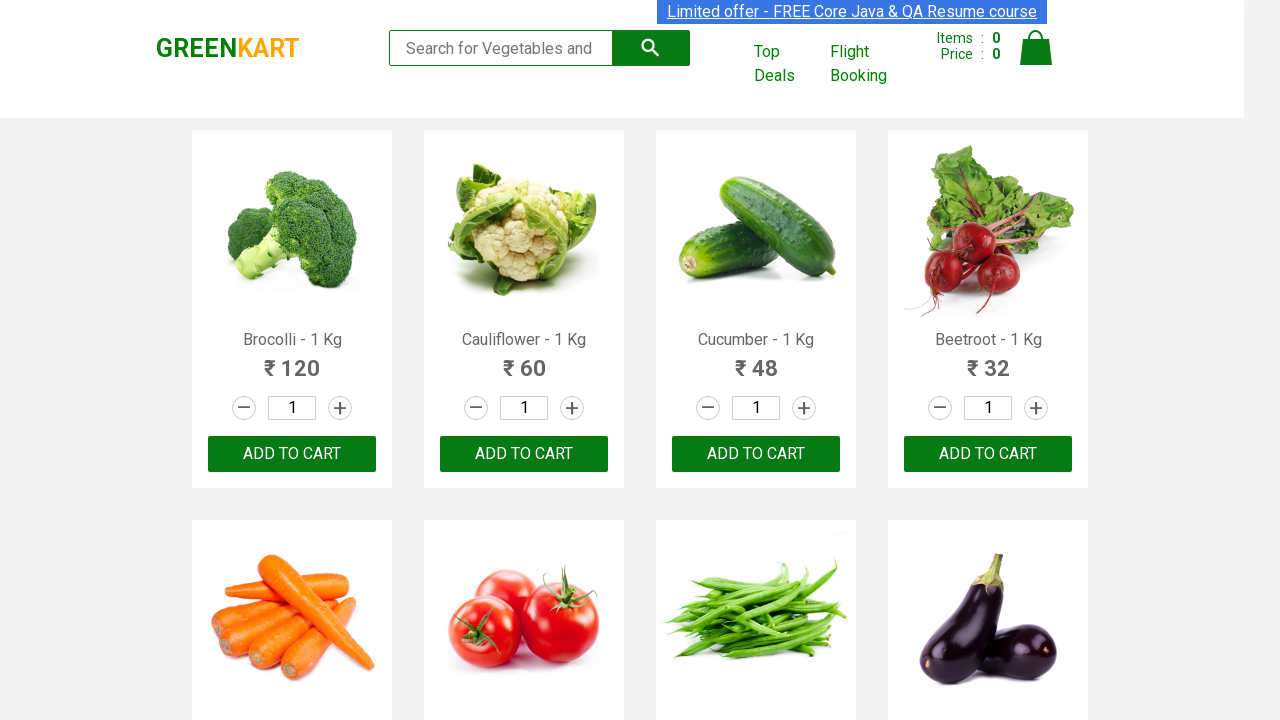

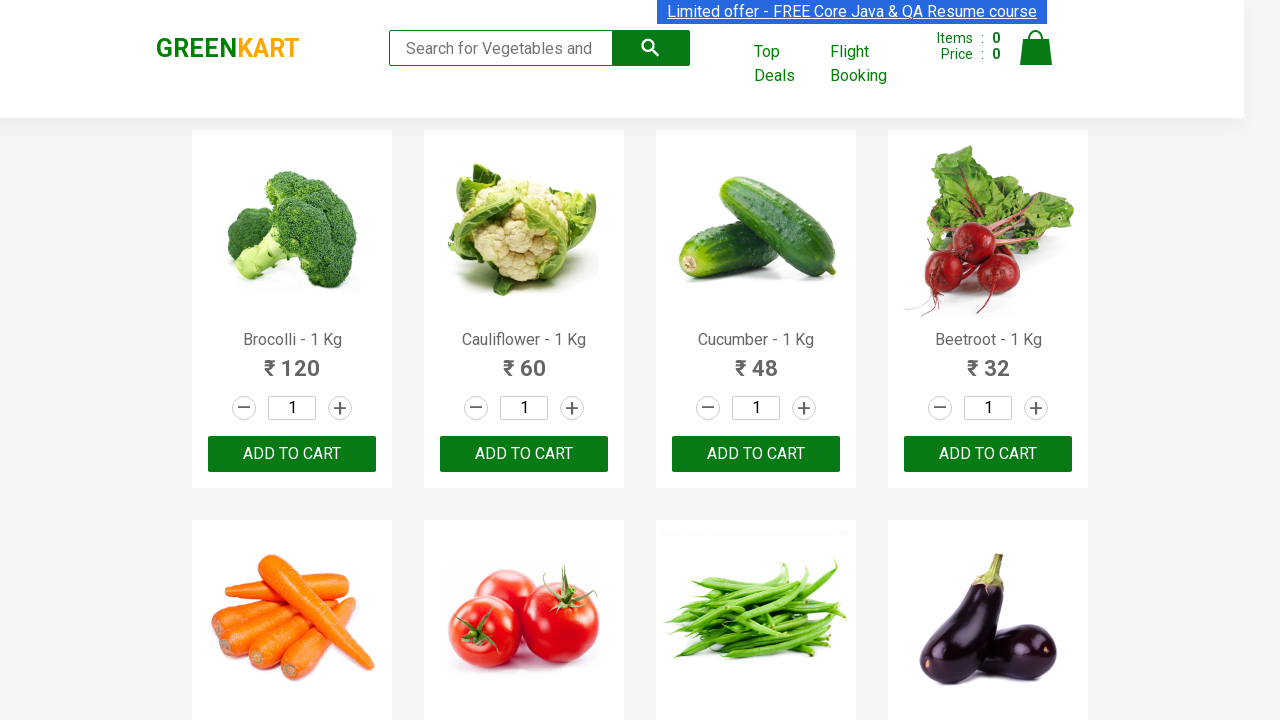